Tests handling of stale element reference by filling a form field, refreshing the page, and re-finding and filling the element again

Starting URL: https://demo.automationtesting.in/Register.html

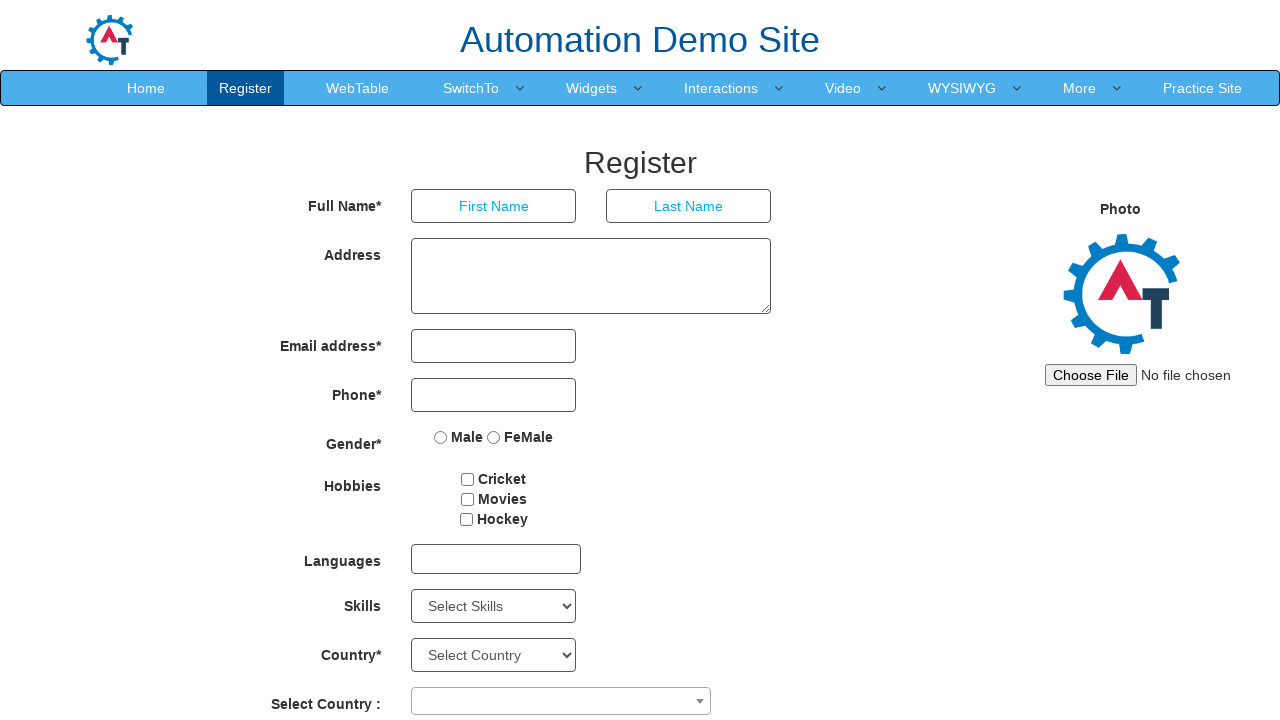

Filled first name field with 'hello' on //input[@placeholder='First Name']
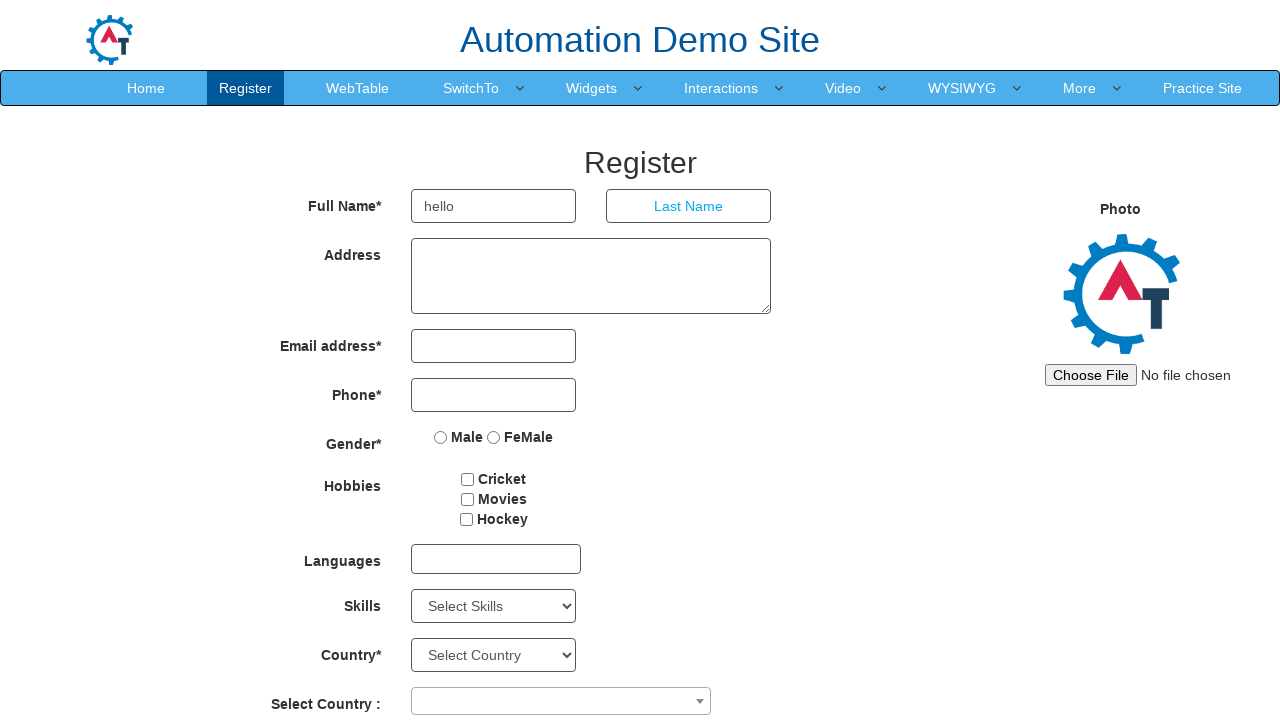

Refreshed the page to trigger stale element reference
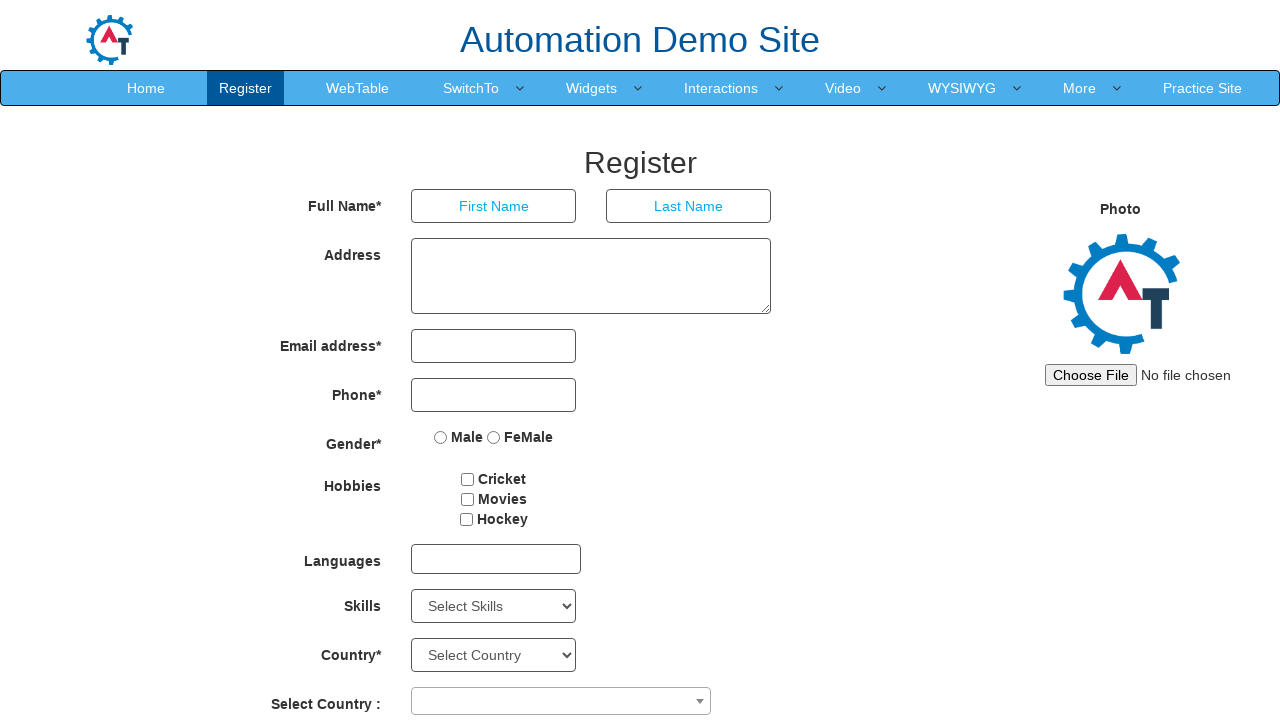

Re-found and filled first name field with 'hello' after page refresh on //input[@placeholder='First Name']
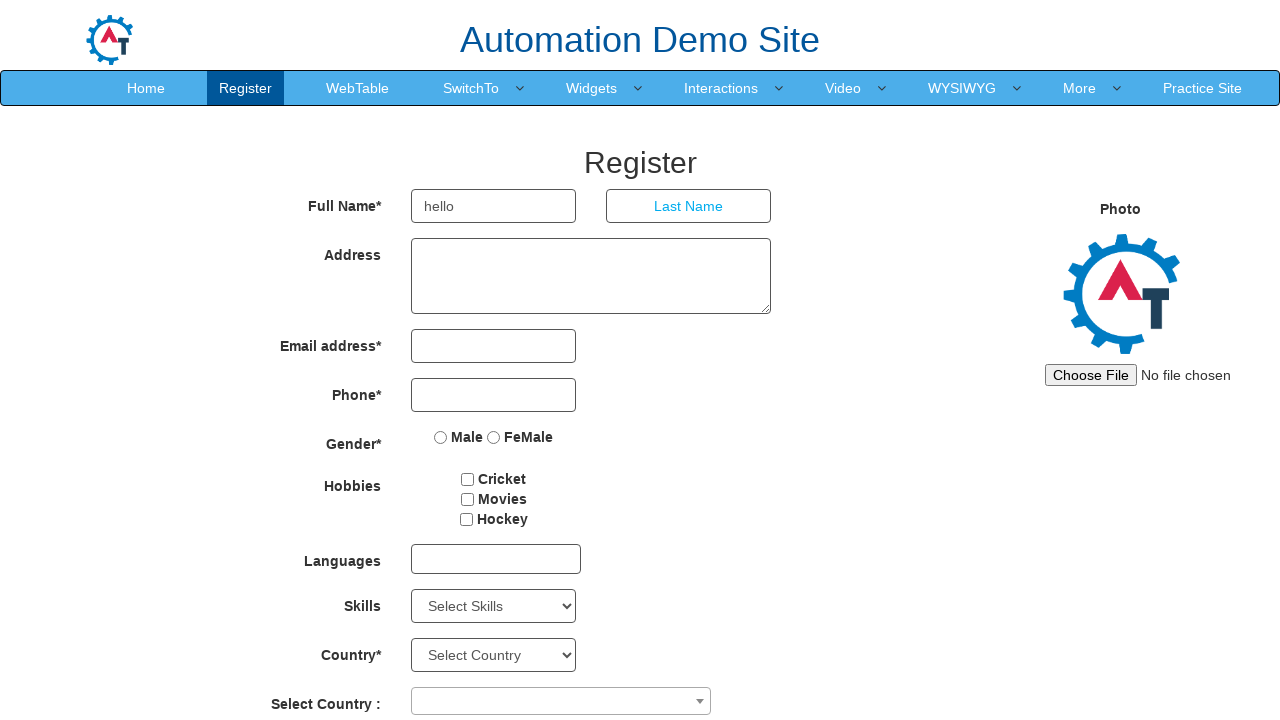

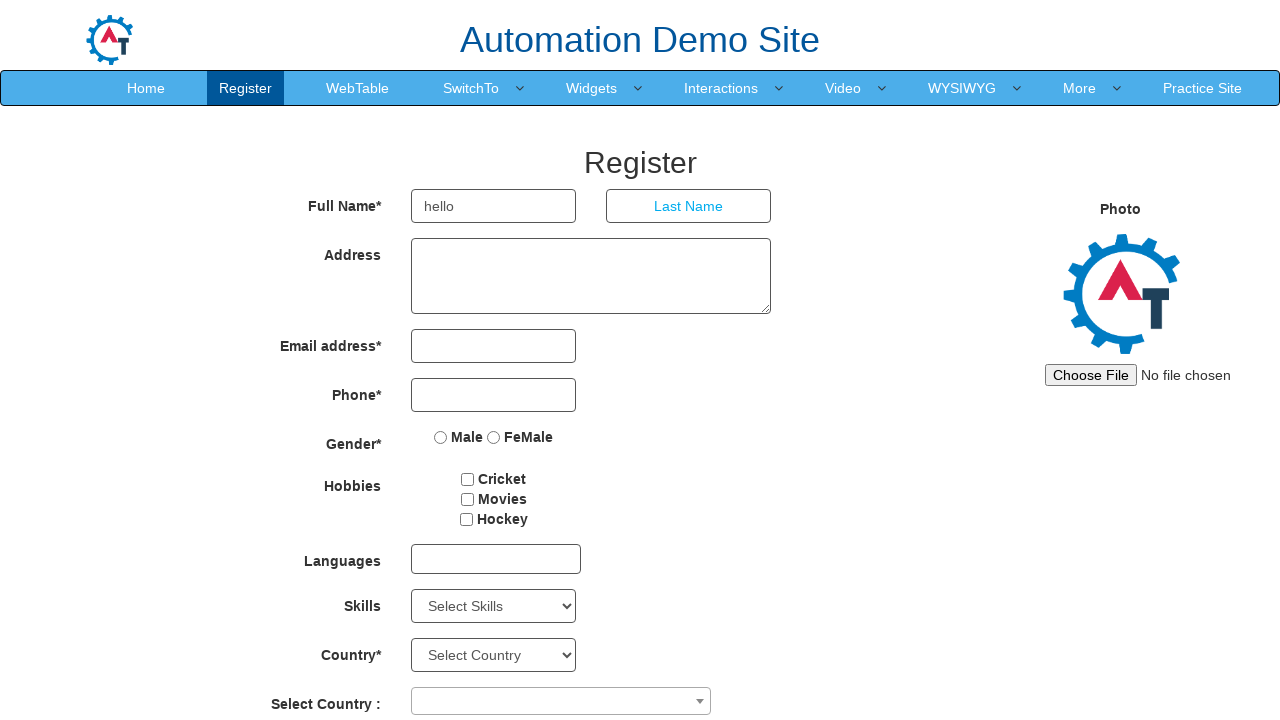